Tests window handle functionality by navigating to W3Schools tryit page, switching to an iframe, clicking a button that opens a new window, then switching to the new window to verify it opened correctly.

Starting URL: https://www.w3schools.com/jsref/tryit.asp?filename=tryjsref_win_open

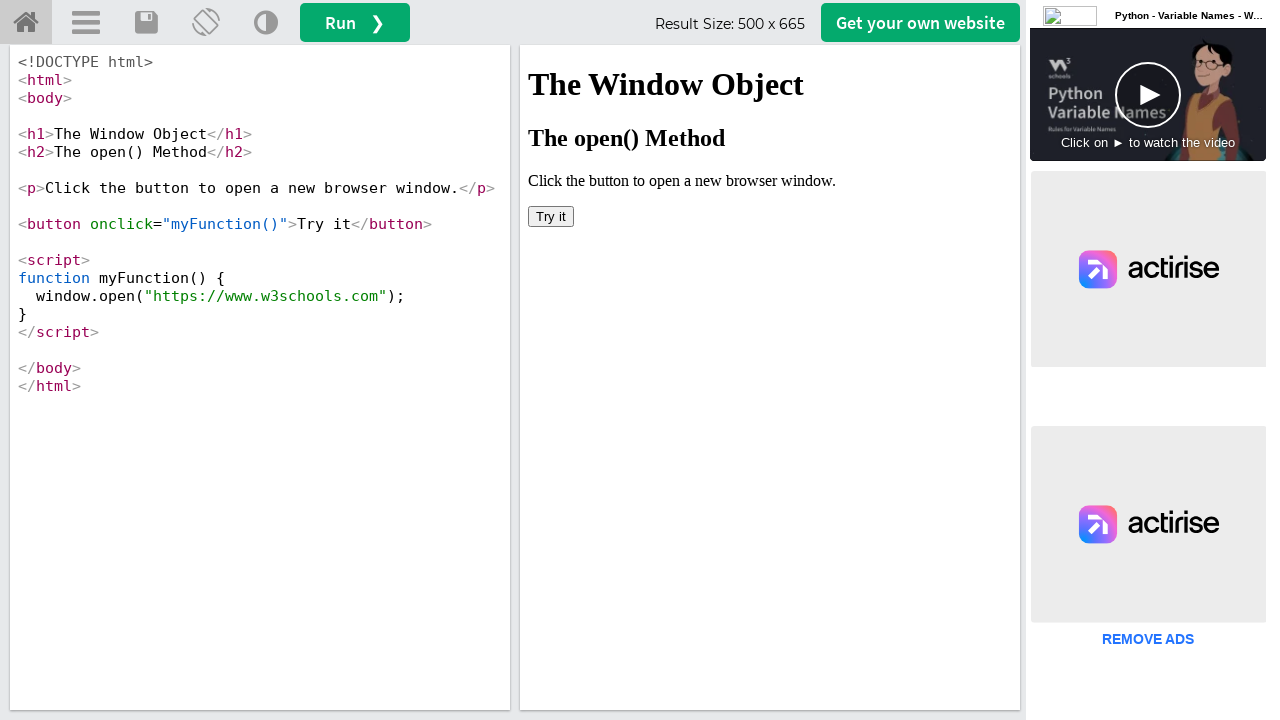

Set viewport size to 1920x1080
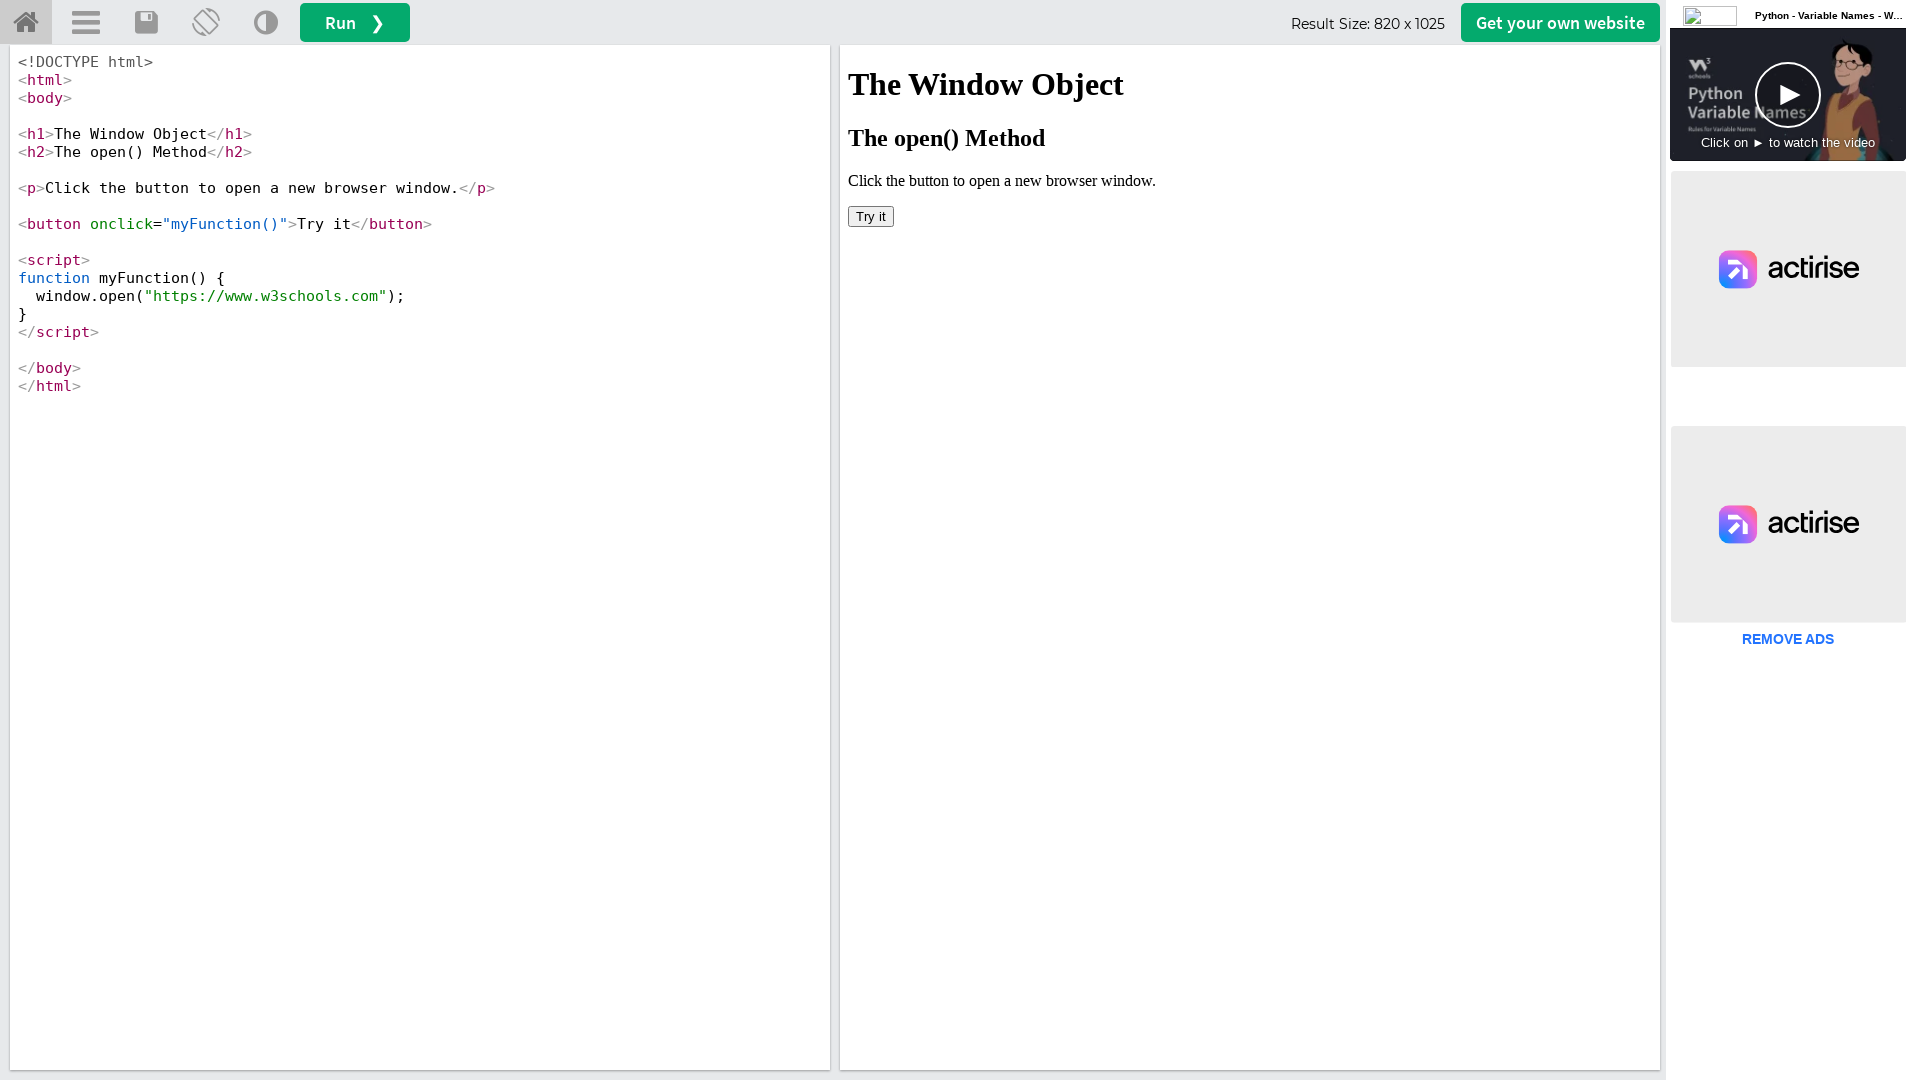

Clicked 'Try it' button in iframe at (871, 216) on #iframeResult >> internal:control=enter-frame >> xpath=//button[text()='Try it']
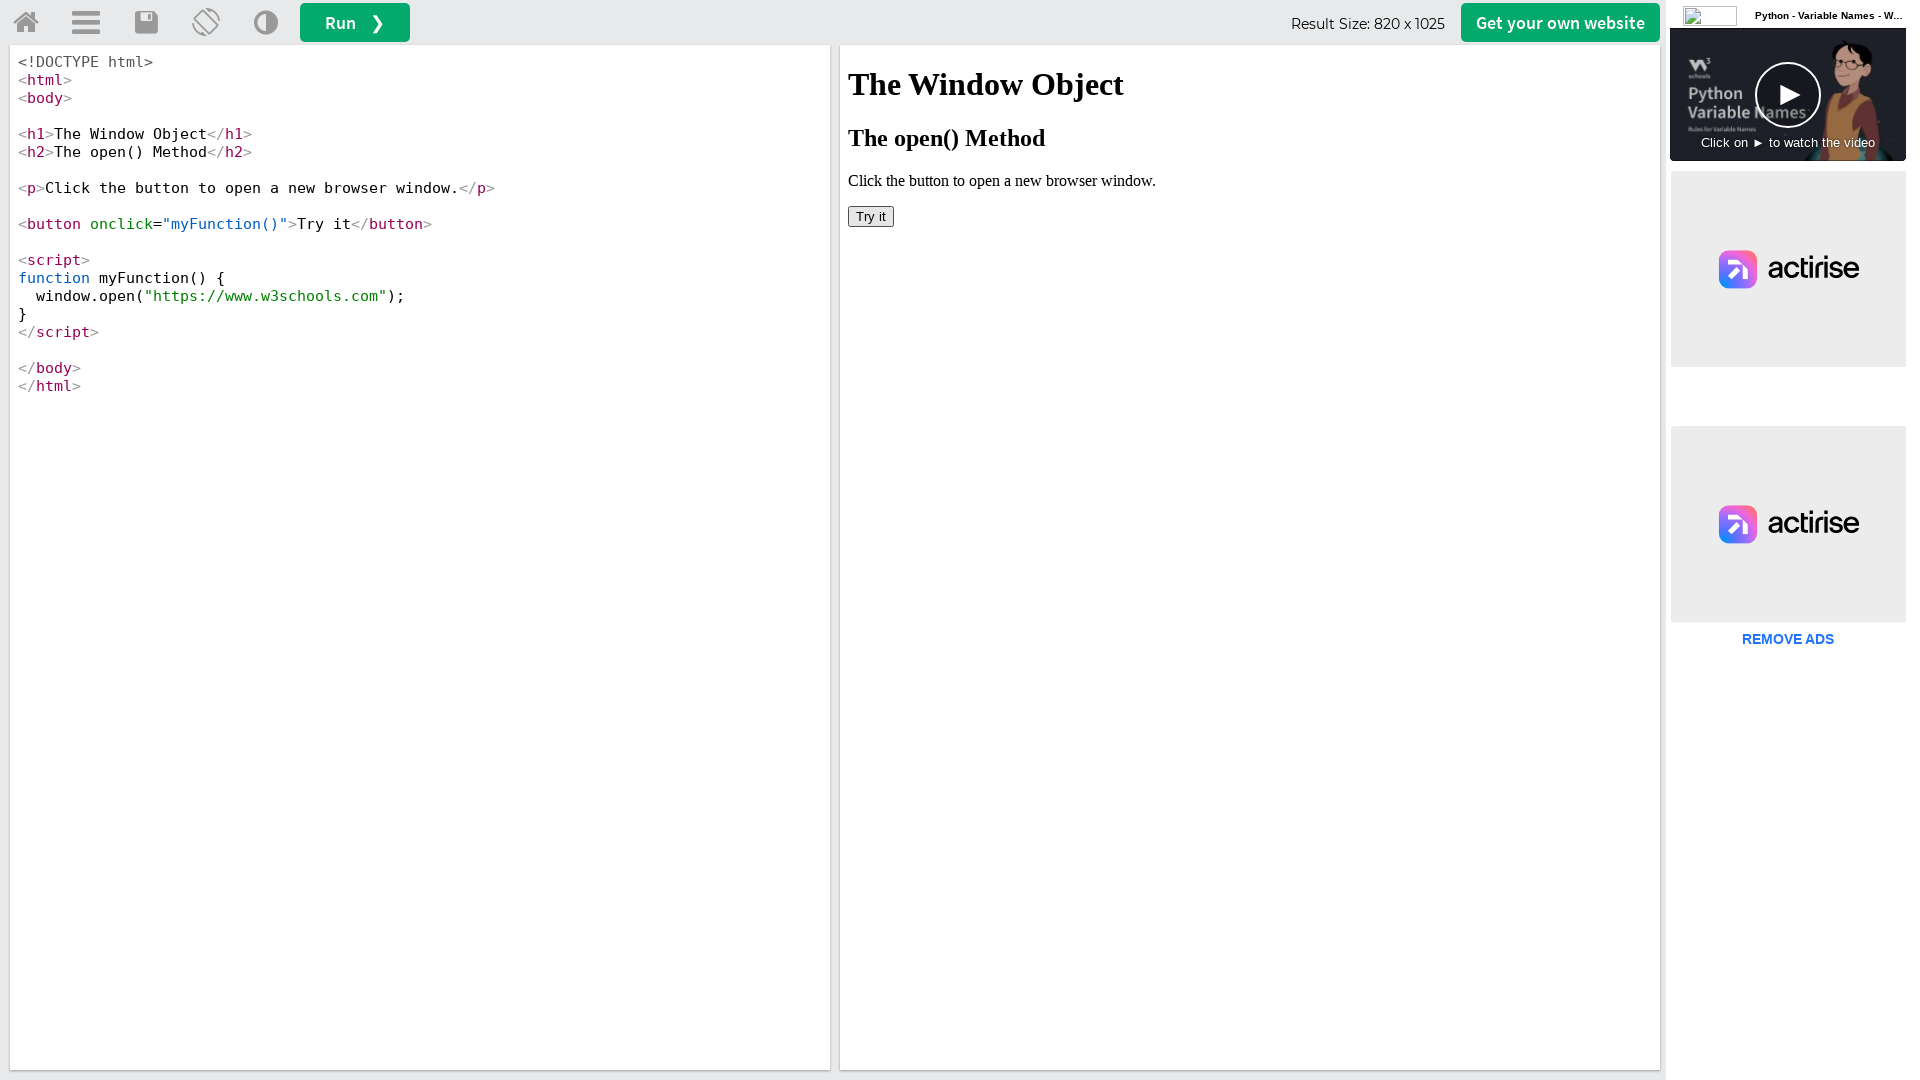

Clicked 'Try it' button again to trigger new window open at (871, 216) on #iframeResult >> internal:control=enter-frame >> xpath=//button[text()='Try it']
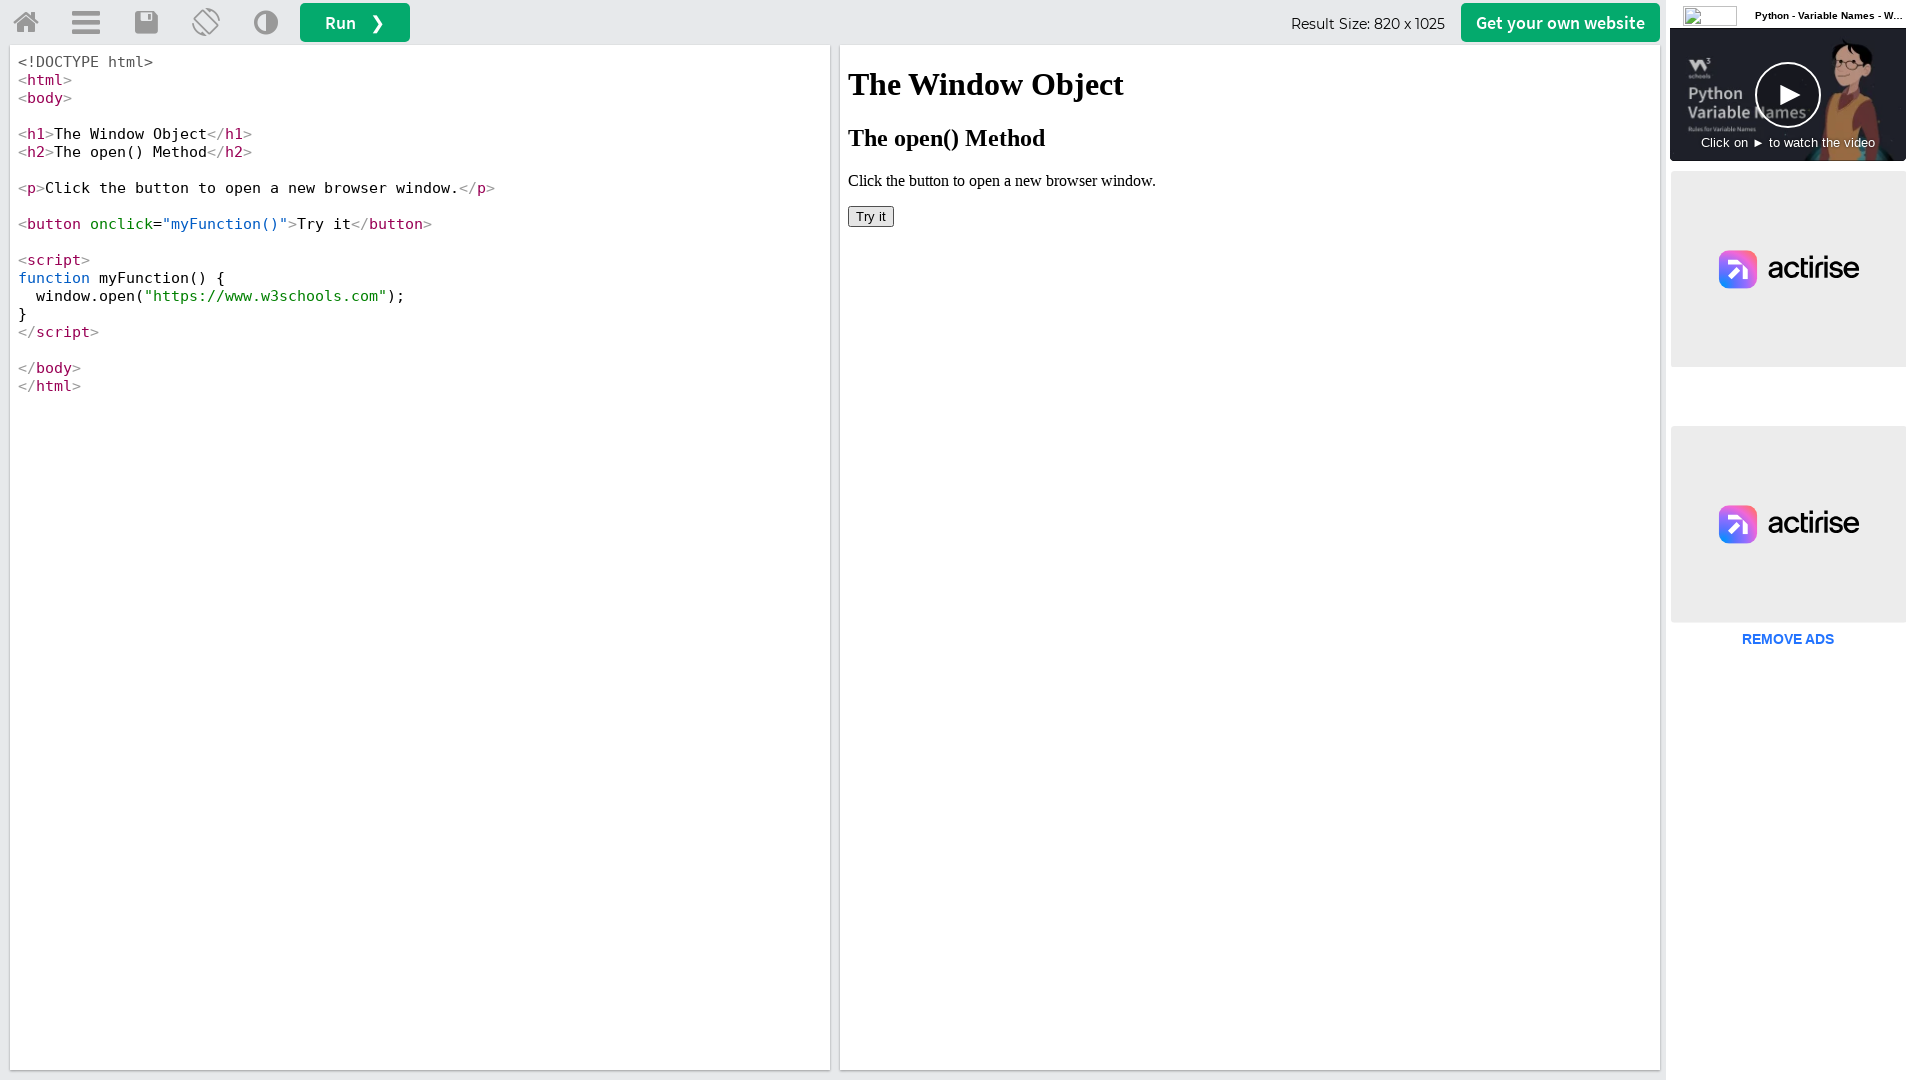

New window opened and captured
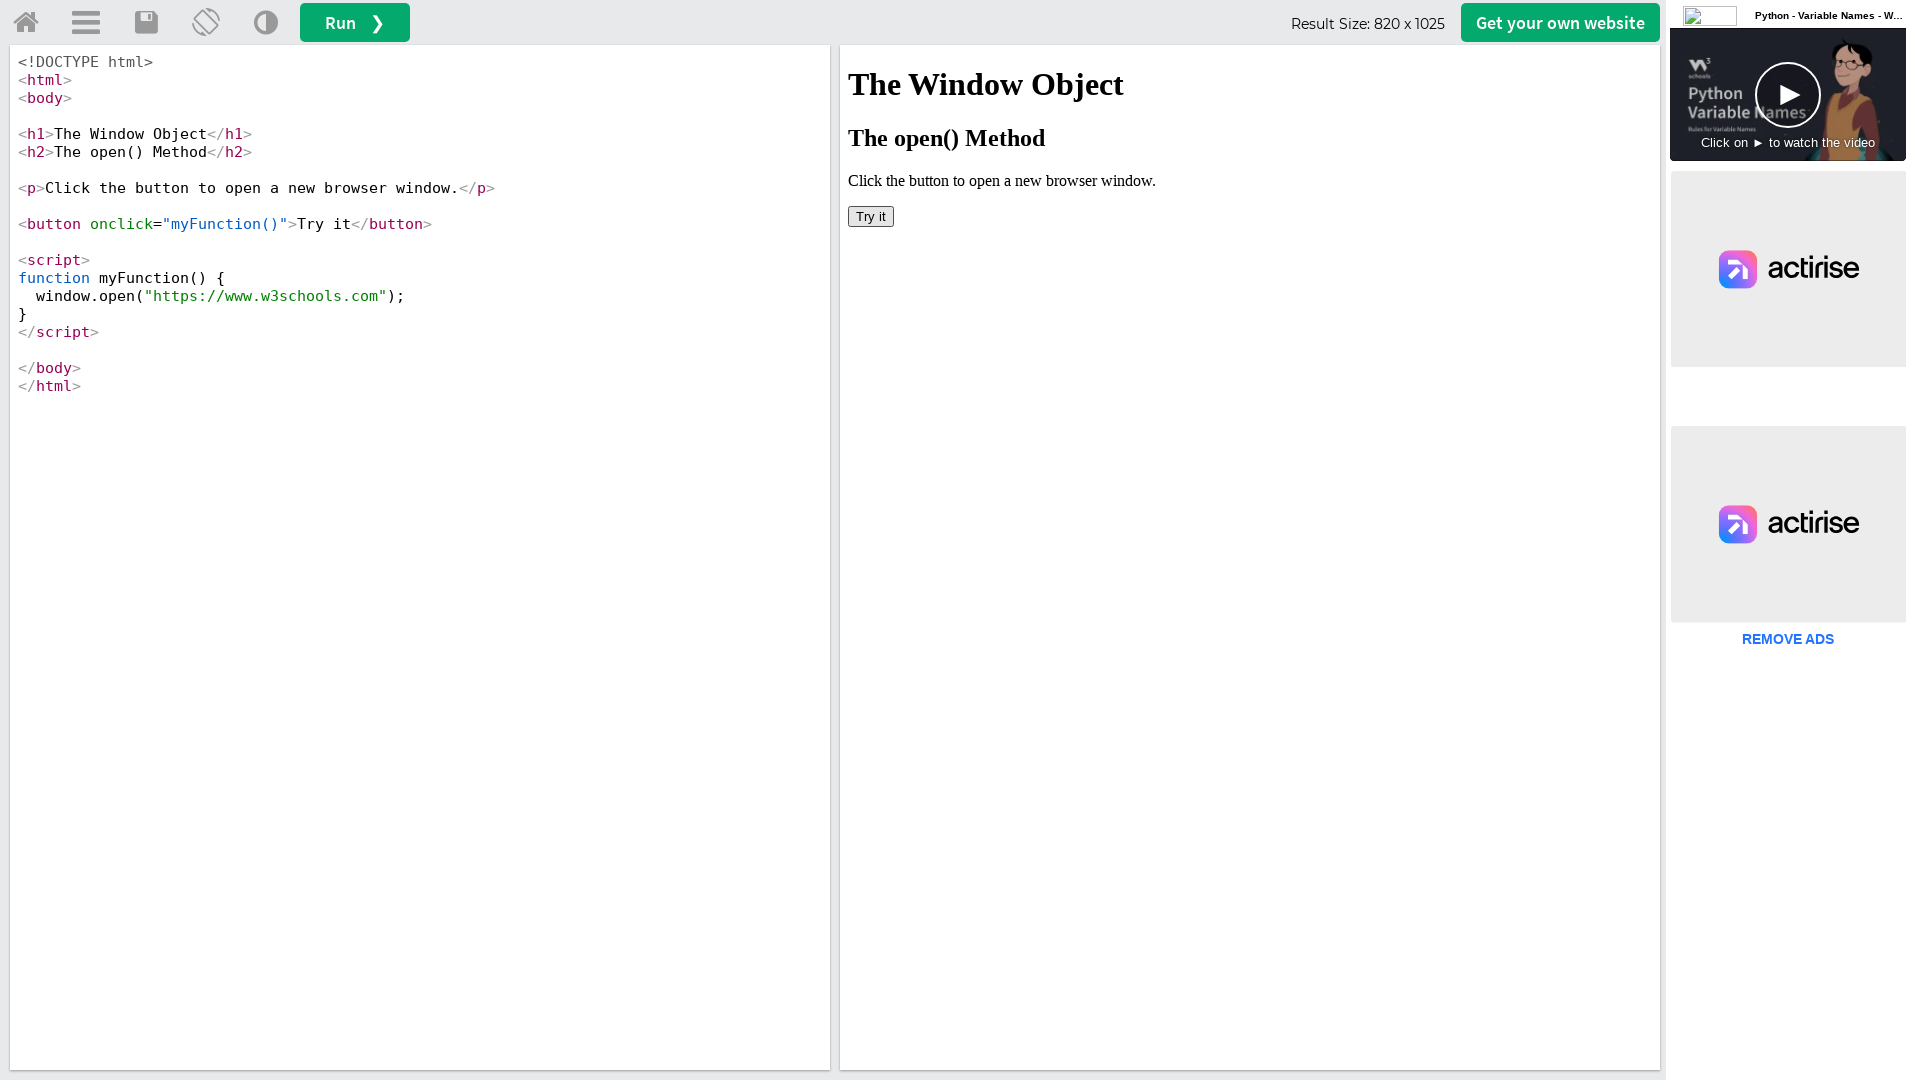

New window finished loading
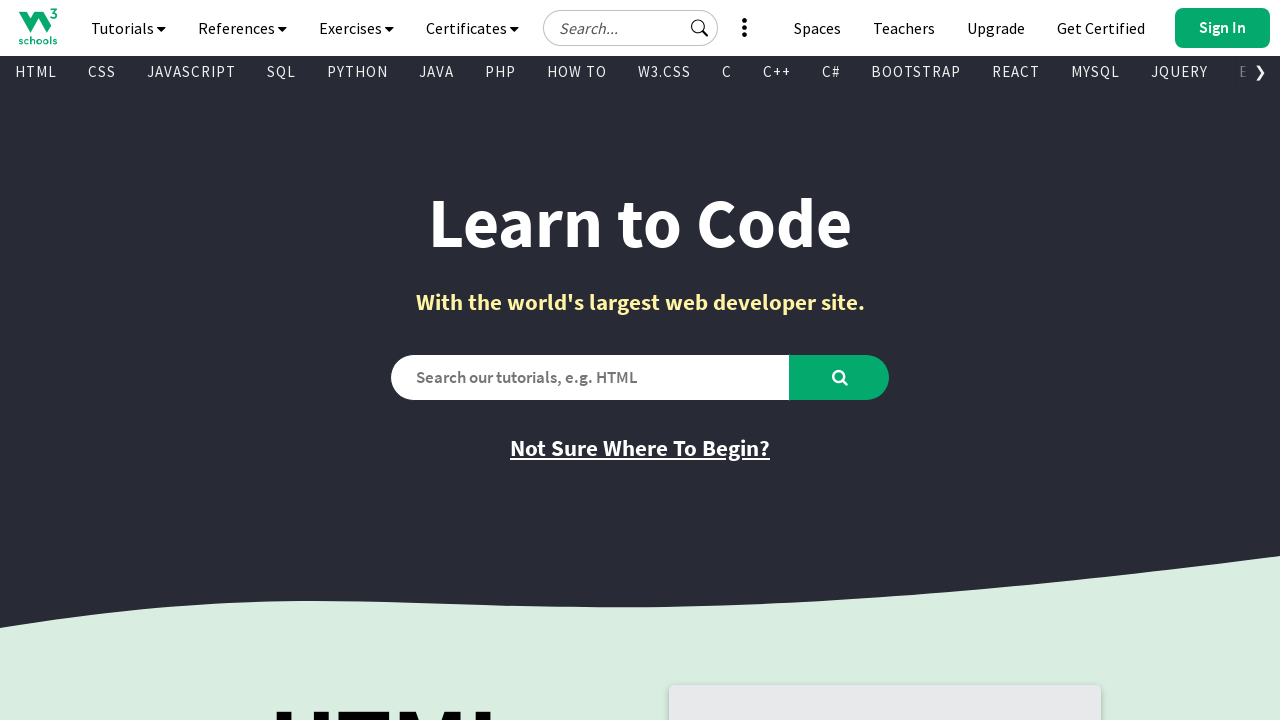

Retrieved new window title: W3Schools Online Web Tutorials
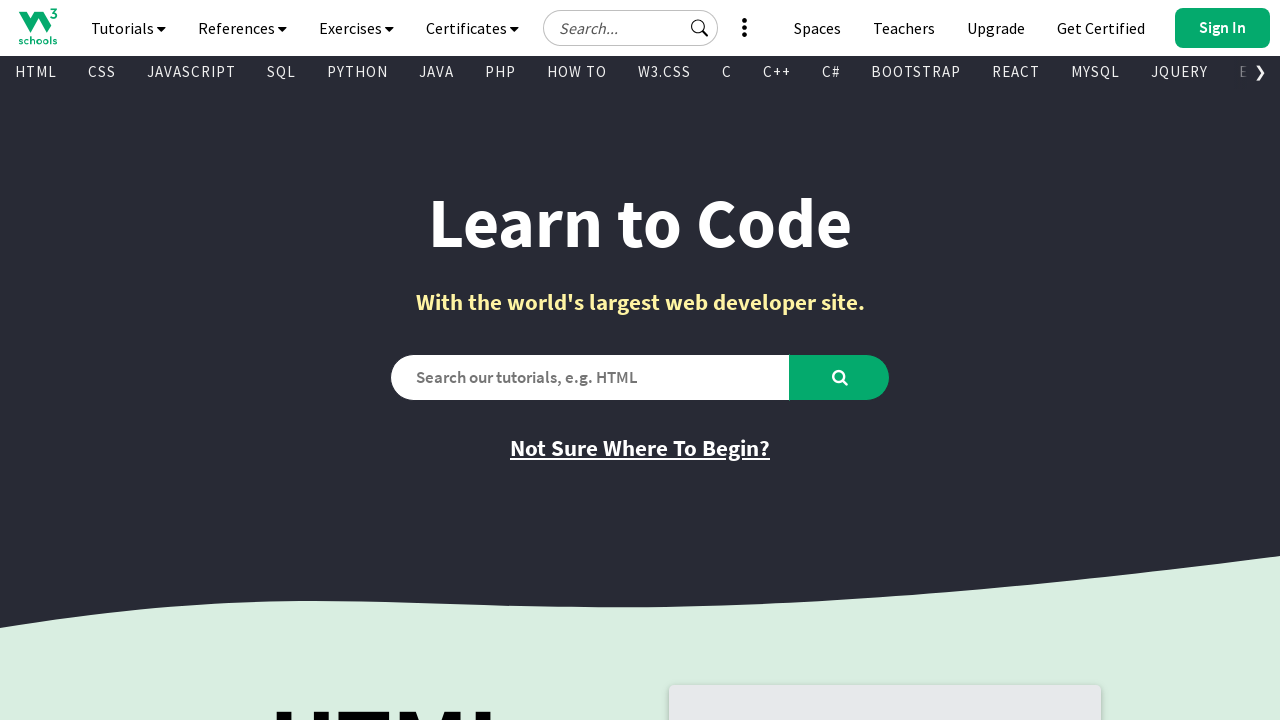

Retrieved new window URL: https://www.w3schools.com/
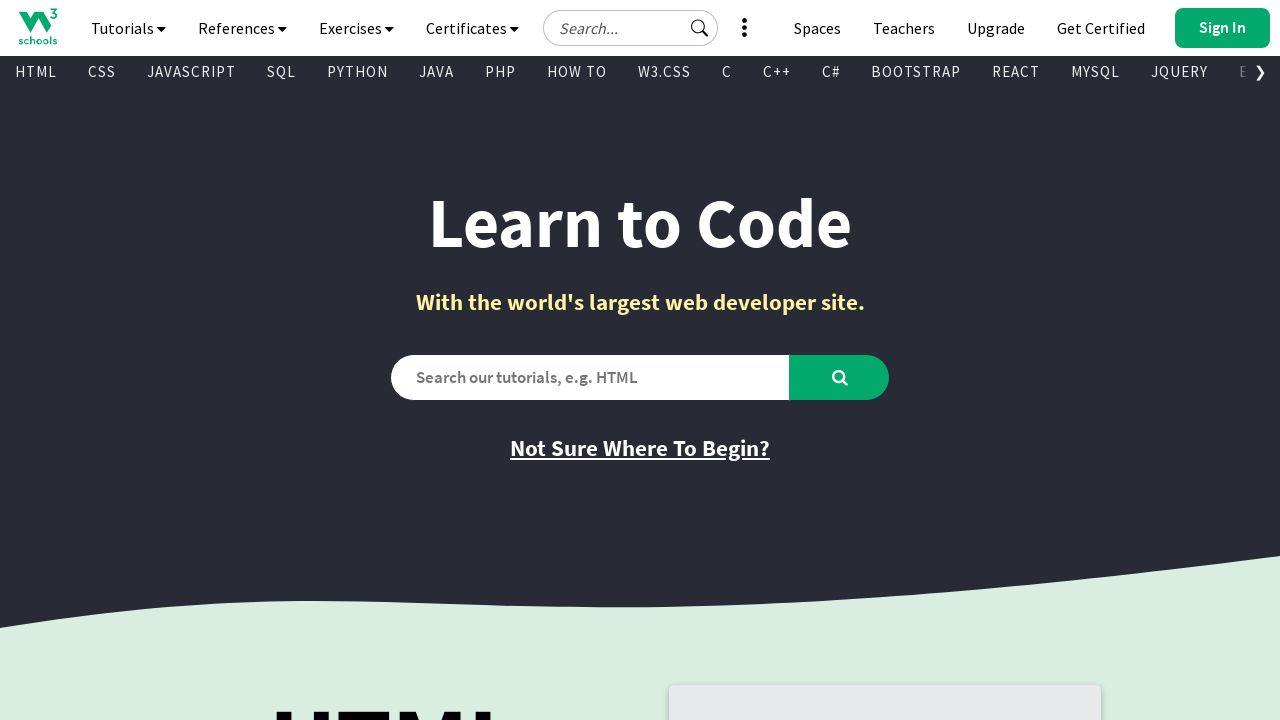

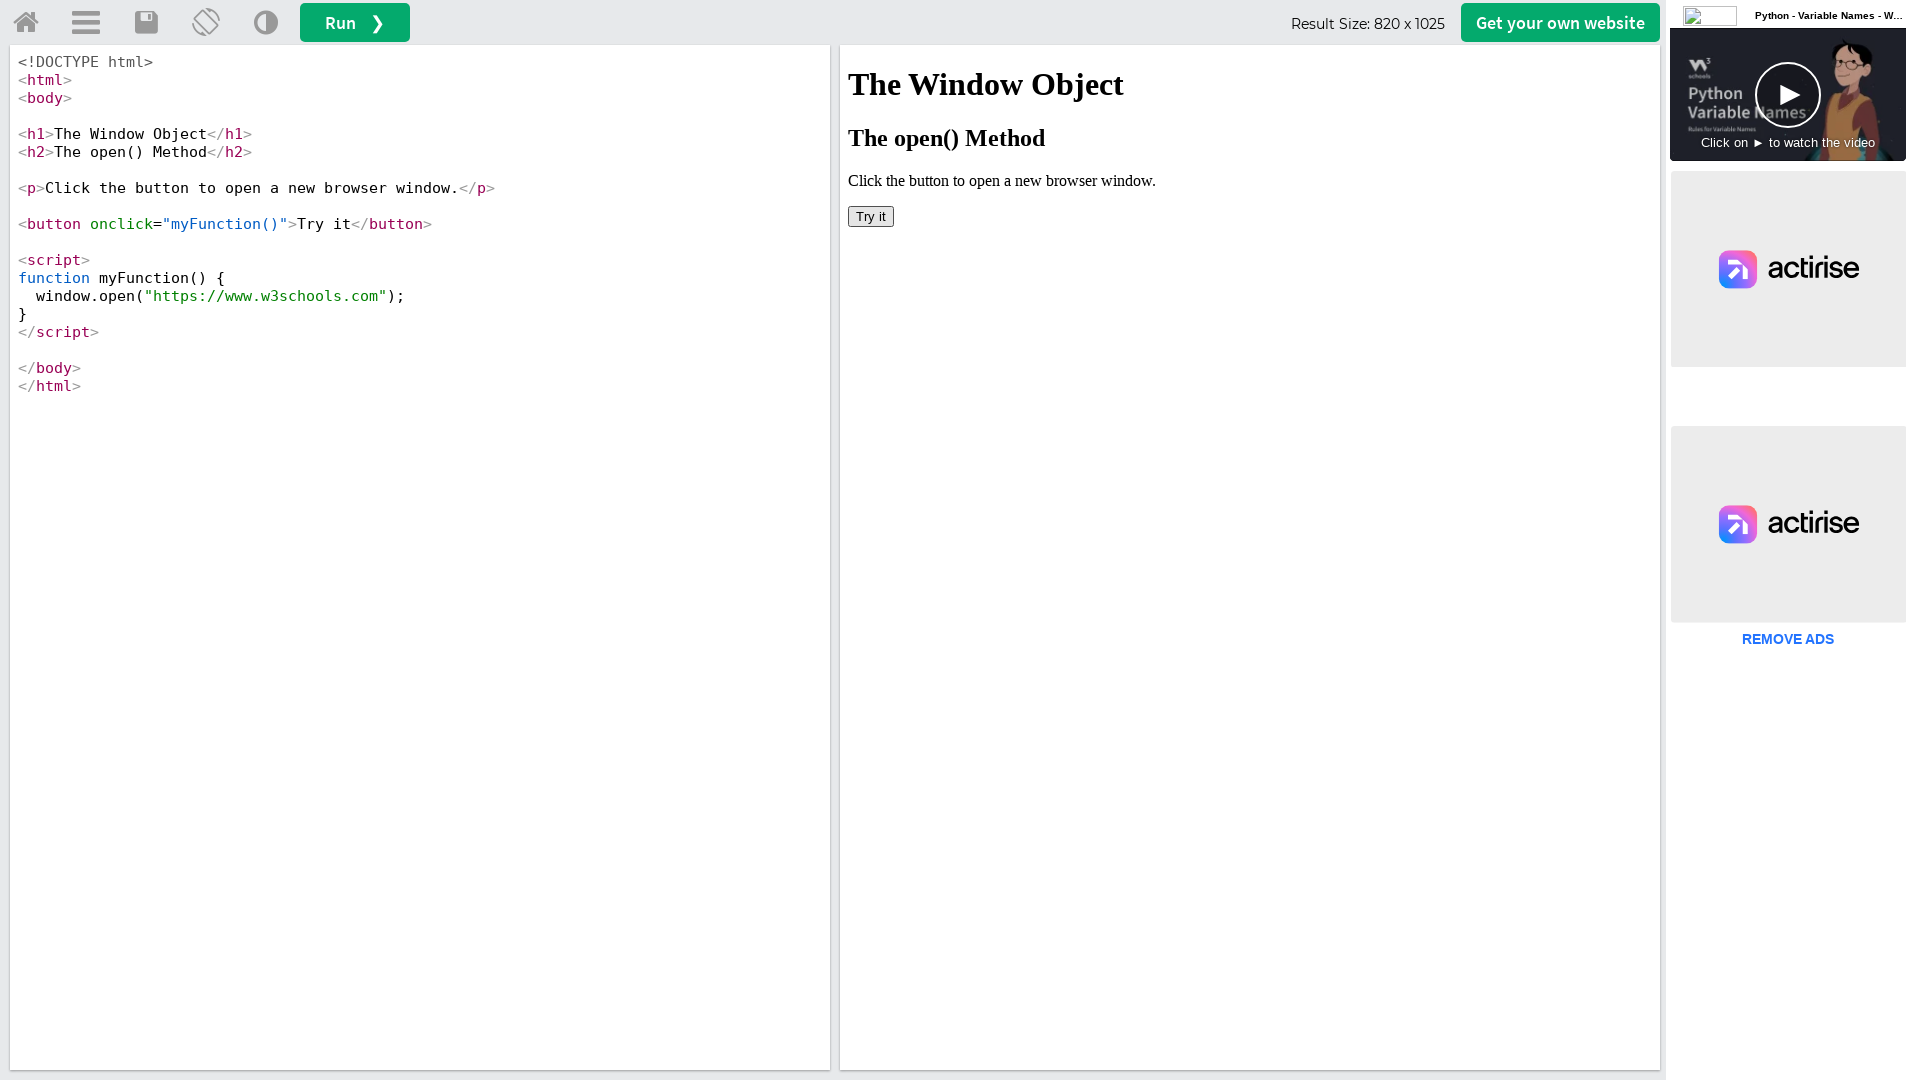